Tests displaying all todo items after filtering by active and completed

Starting URL: https://demo.playwright.dev/todomvc

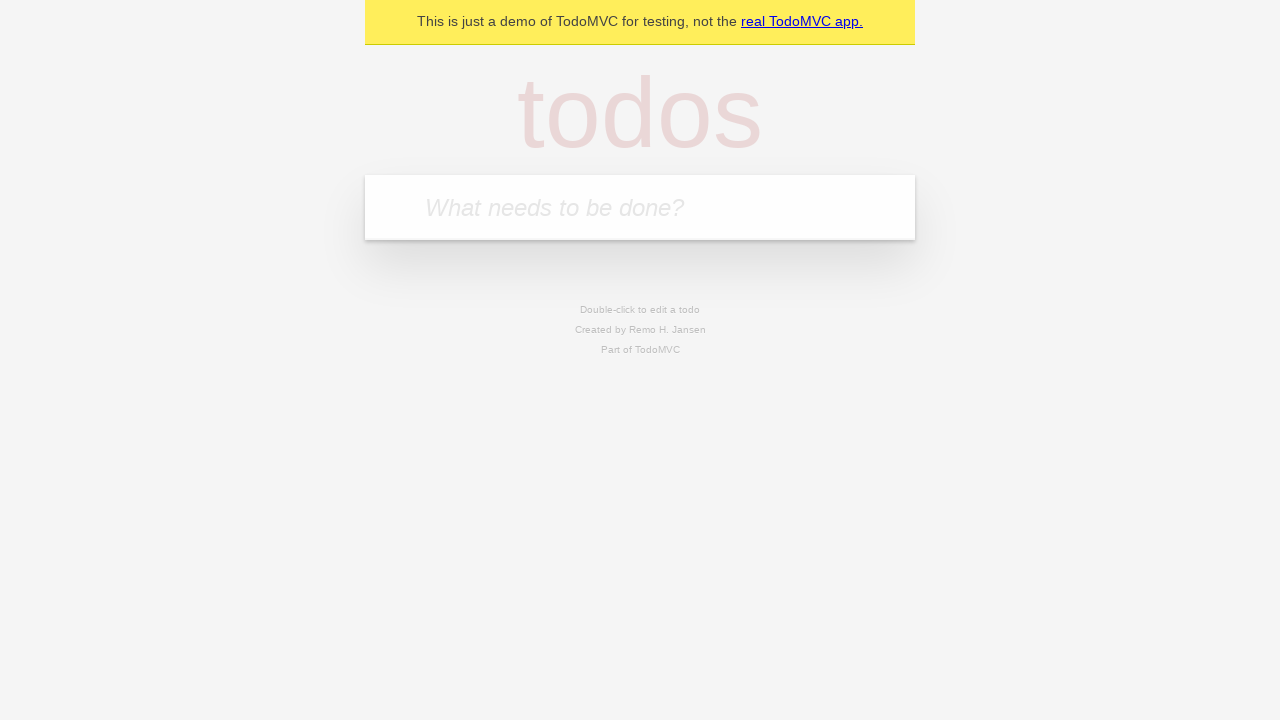

Filled todo input with 'buy some cheese' on internal:attr=[placeholder="What needs to be done?"i]
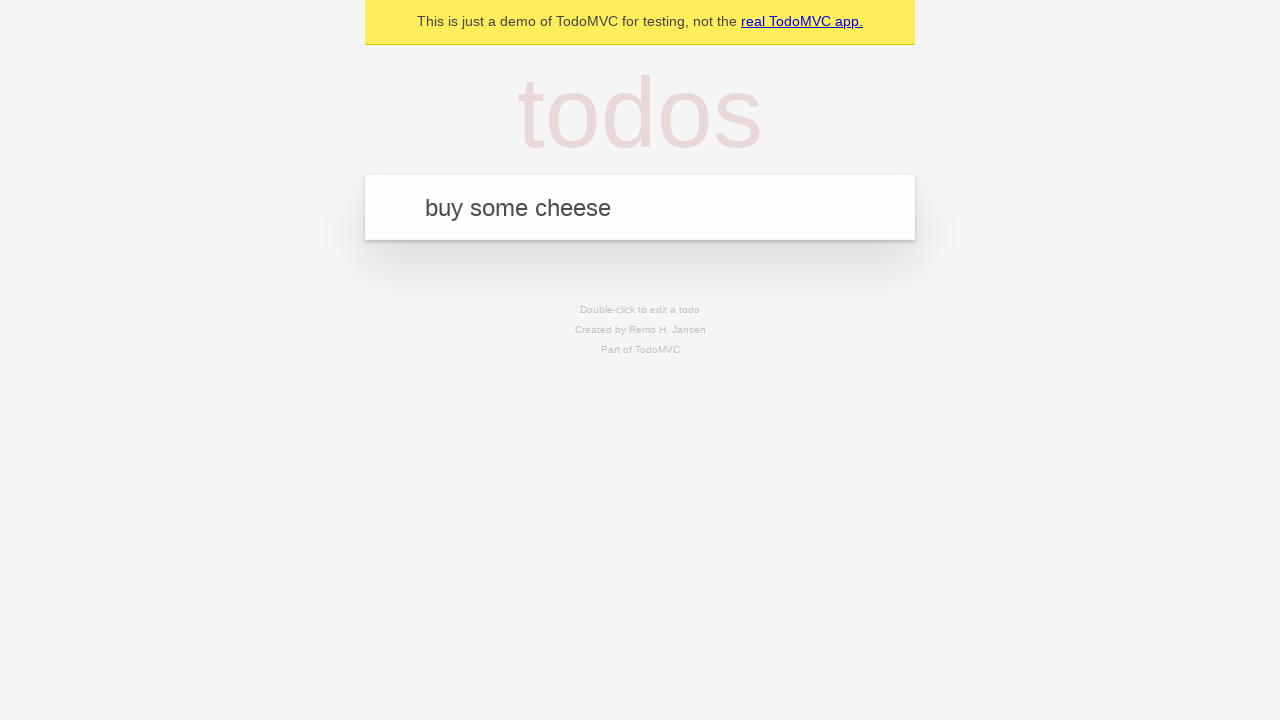

Pressed Enter to add todo 'buy some cheese' on internal:attr=[placeholder="What needs to be done?"i]
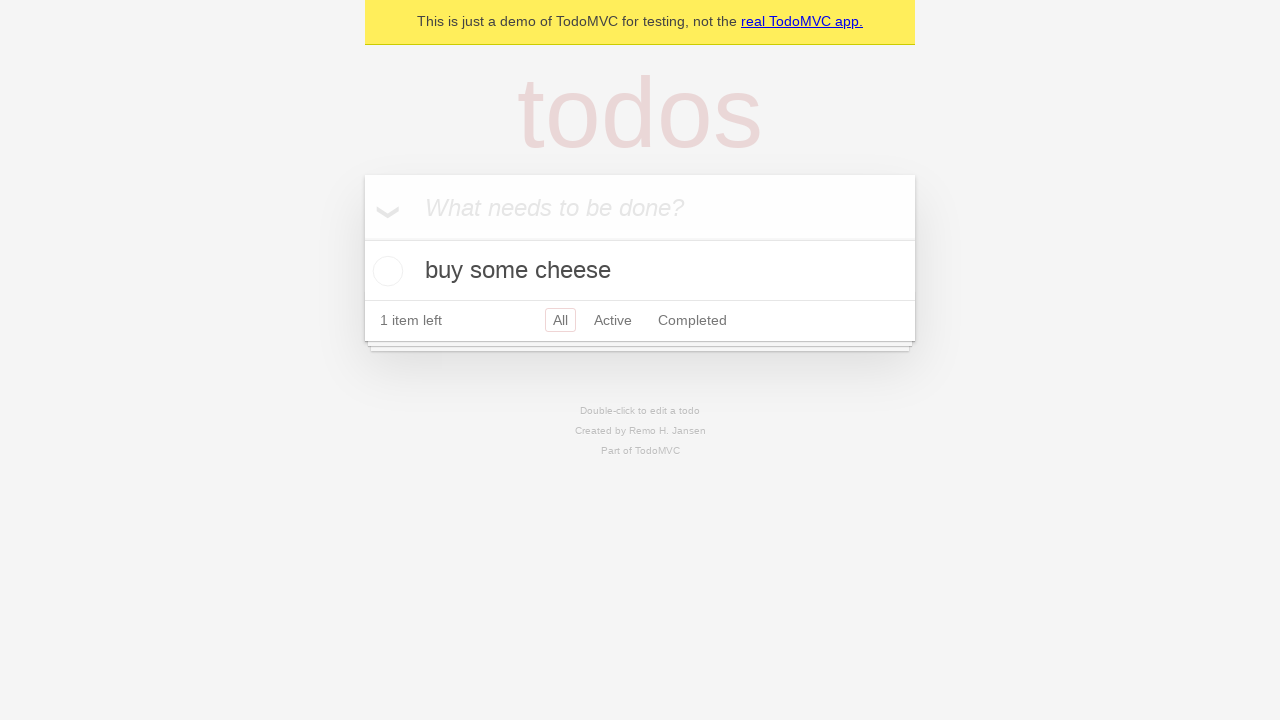

Filled todo input with 'feed the cat' on internal:attr=[placeholder="What needs to be done?"i]
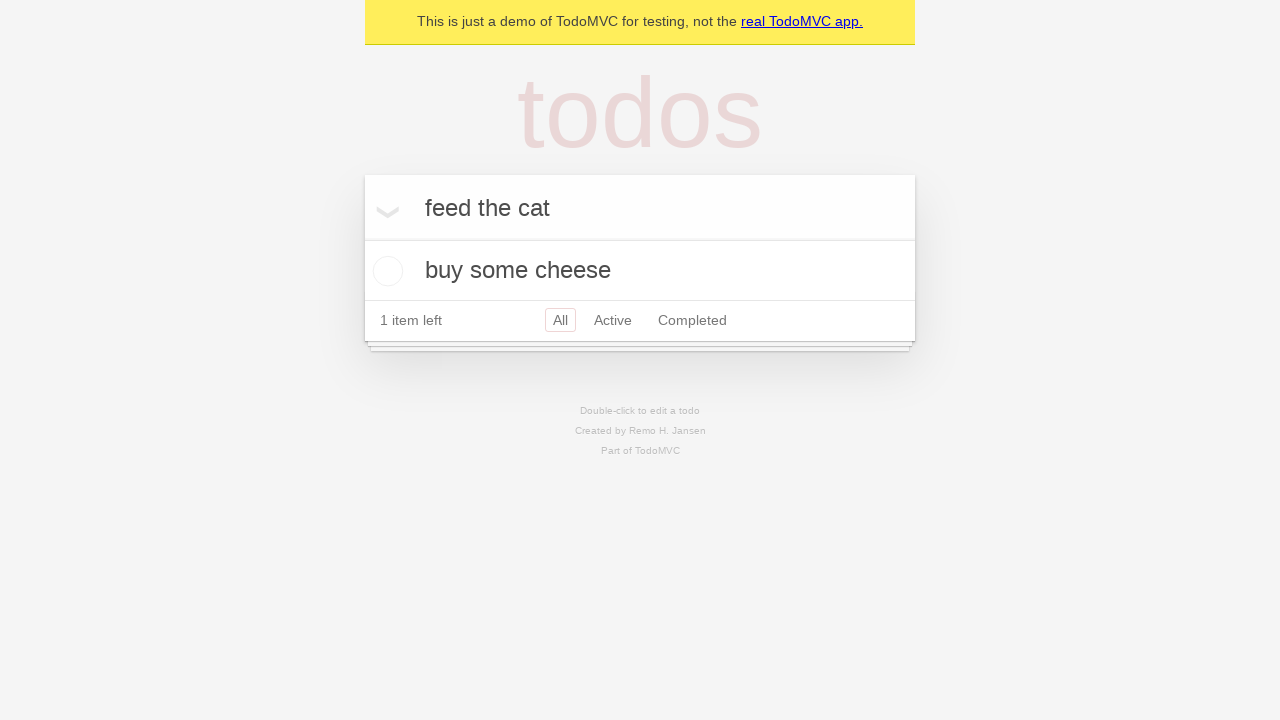

Pressed Enter to add todo 'feed the cat' on internal:attr=[placeholder="What needs to be done?"i]
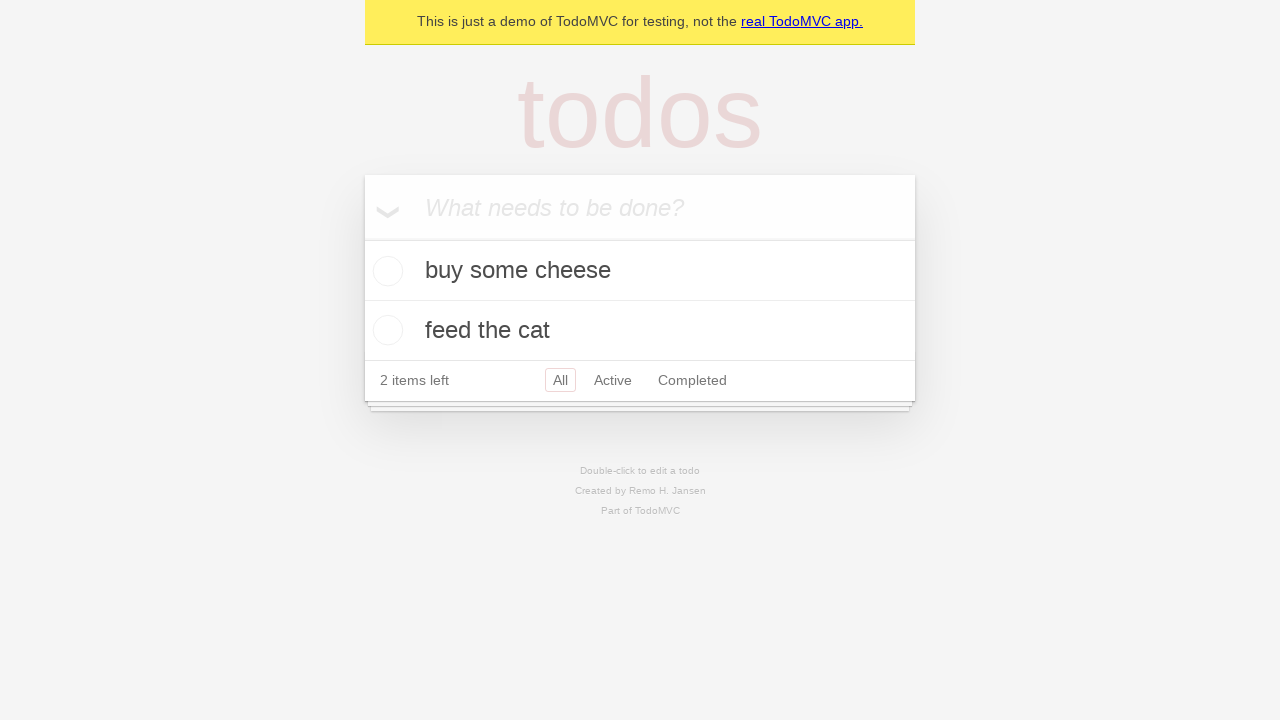

Filled todo input with 'book a doctors appointment' on internal:attr=[placeholder="What needs to be done?"i]
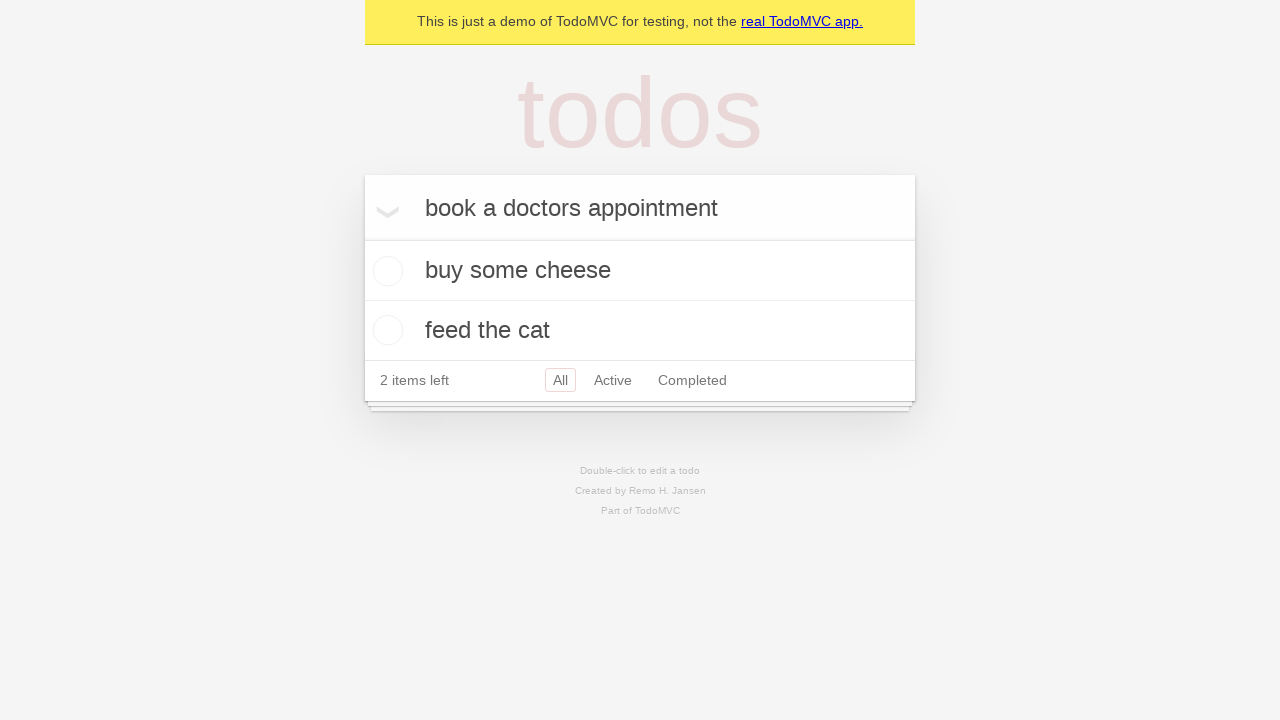

Pressed Enter to add todo 'book a doctors appointment' on internal:attr=[placeholder="What needs to be done?"i]
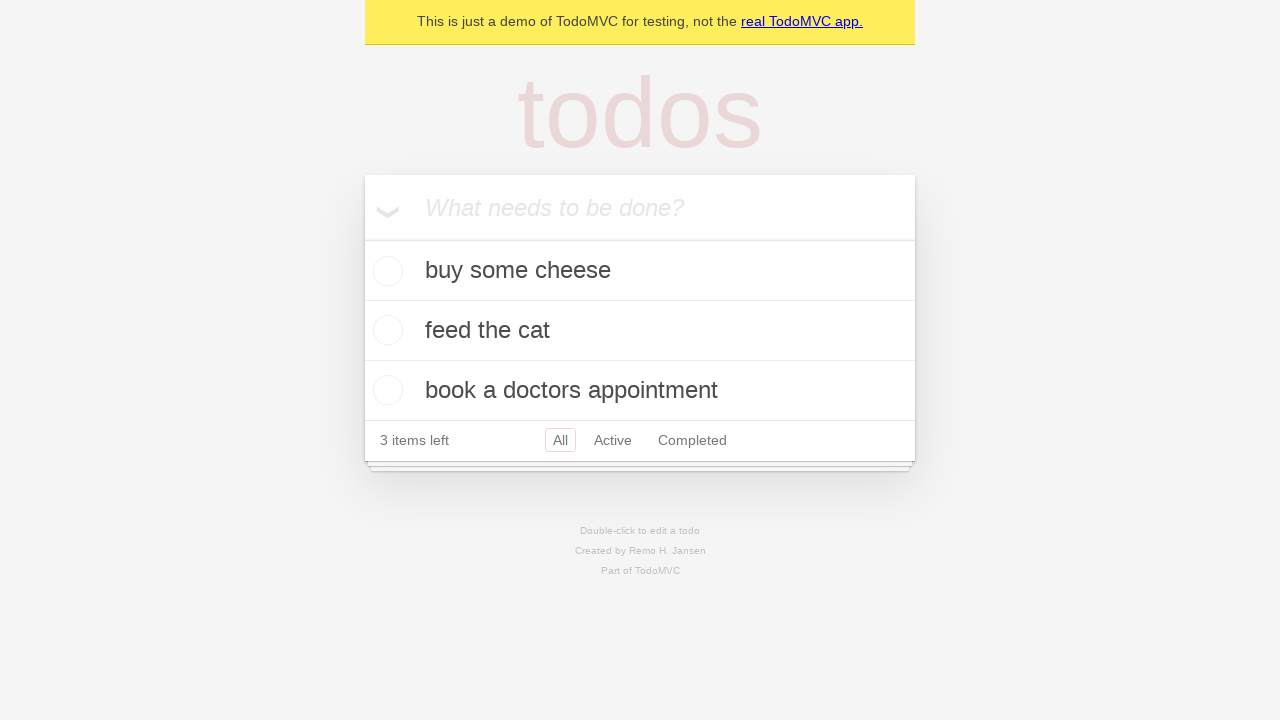

Waited for all 3 todo items to appear
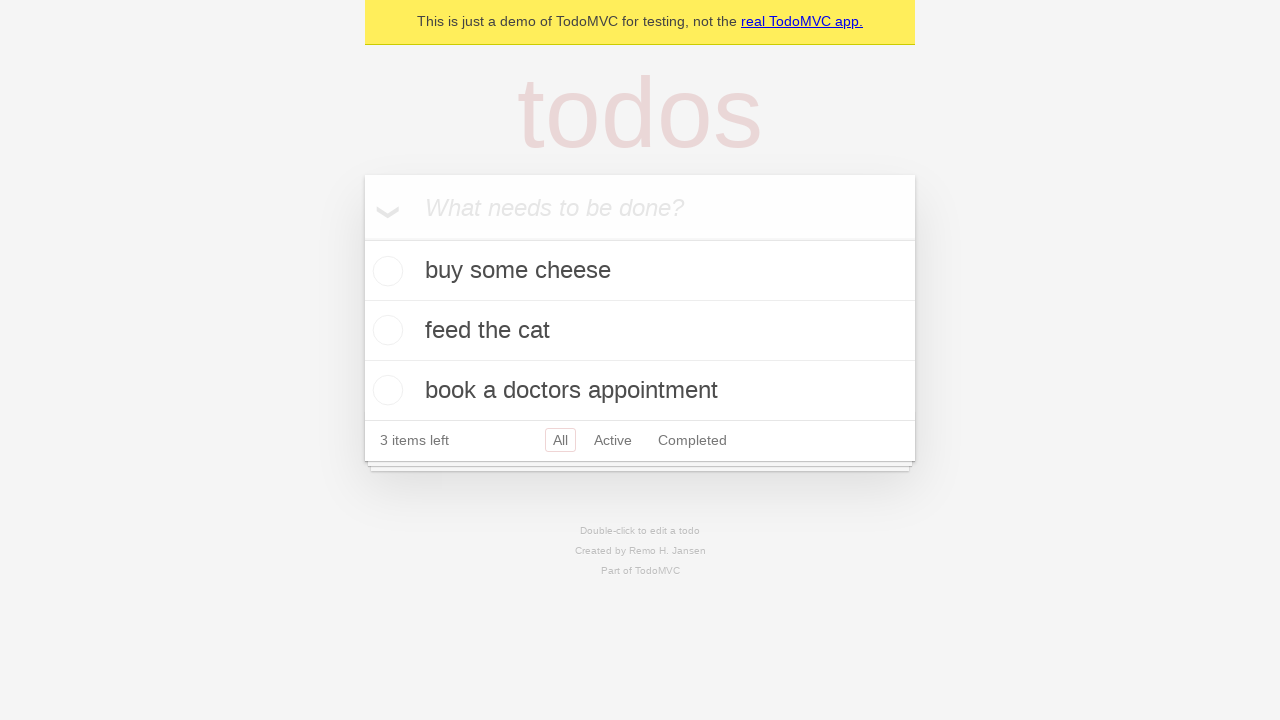

Checked the second todo item at (385, 330) on internal:testid=[data-testid="todo-item"s] >> nth=1 >> internal:role=checkbox
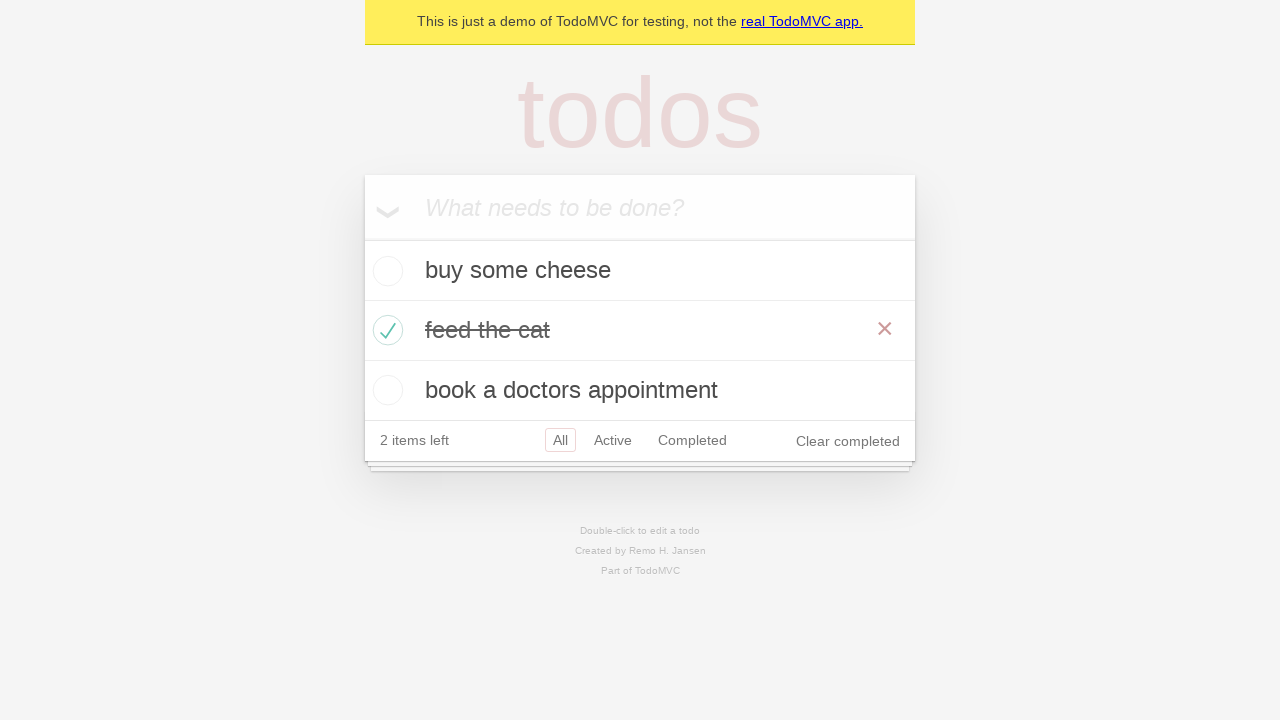

Clicked 'Active' filter to display active todos at (613, 440) on internal:role=link[name="Active"i]
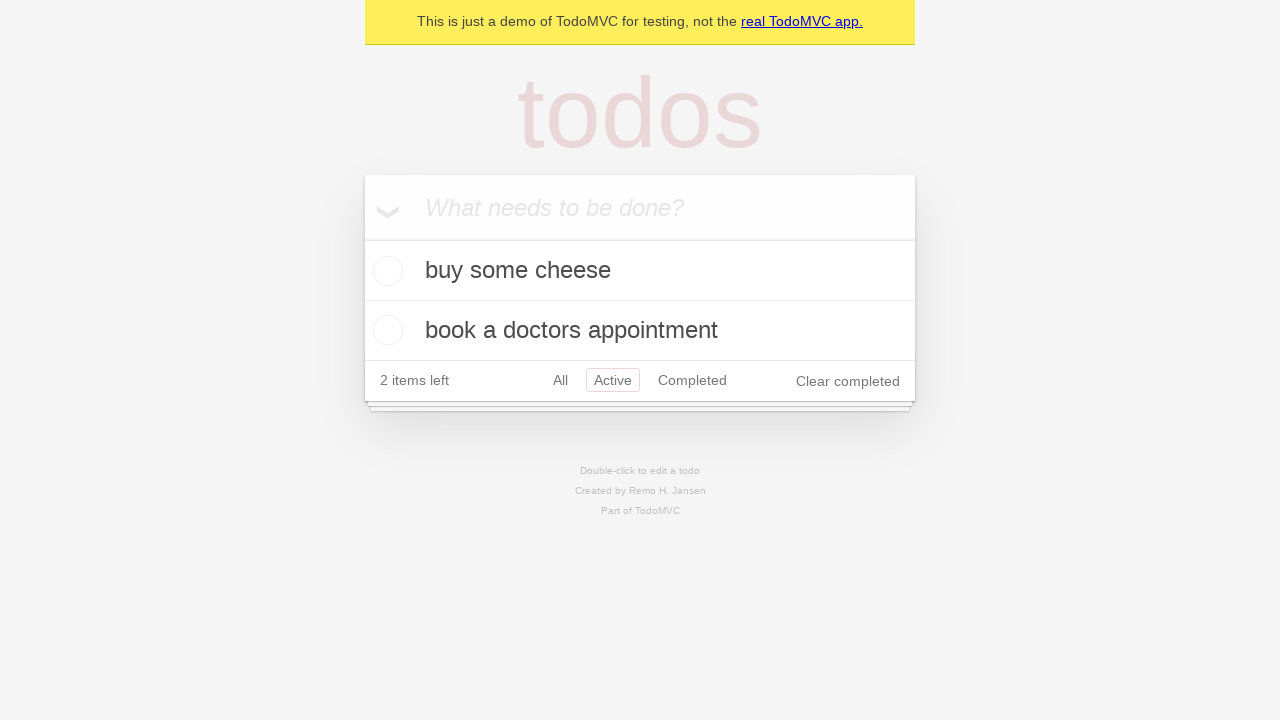

Clicked 'Completed' filter to display completed todos at (692, 380) on internal:role=link[name="Completed"i]
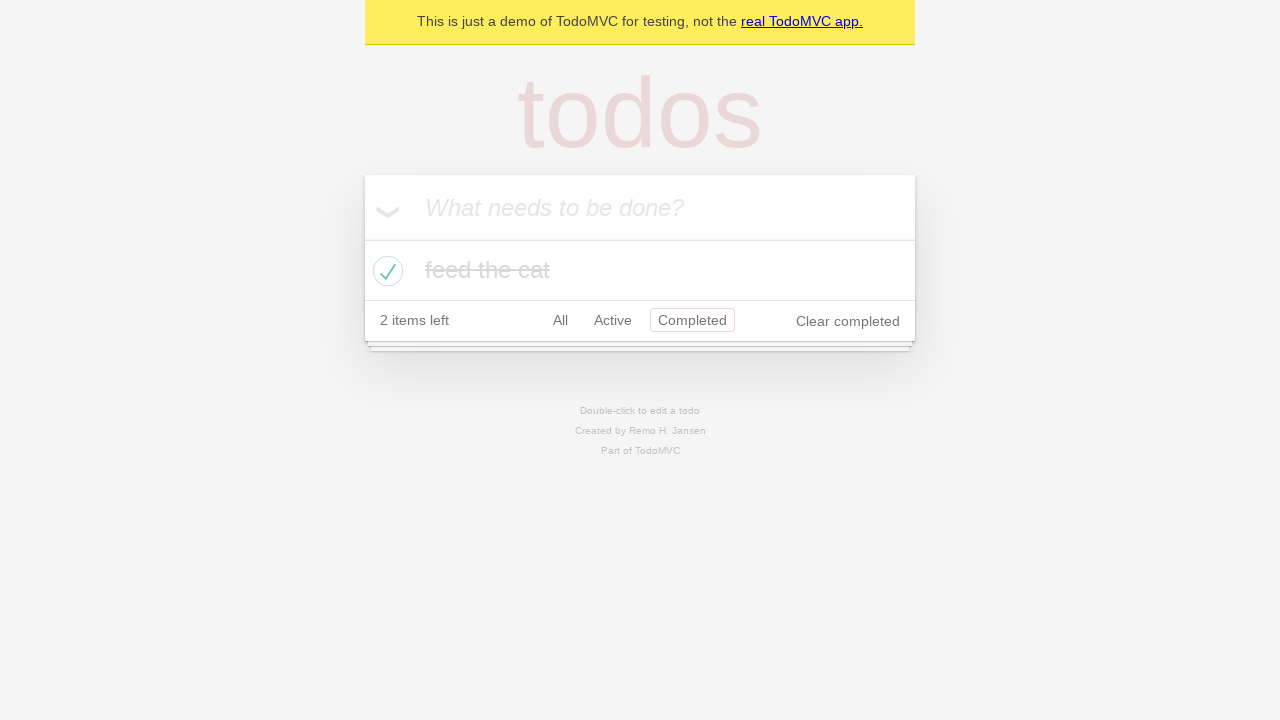

Clicked 'All' filter to display all todos at (560, 320) on internal:role=link[name="All"i]
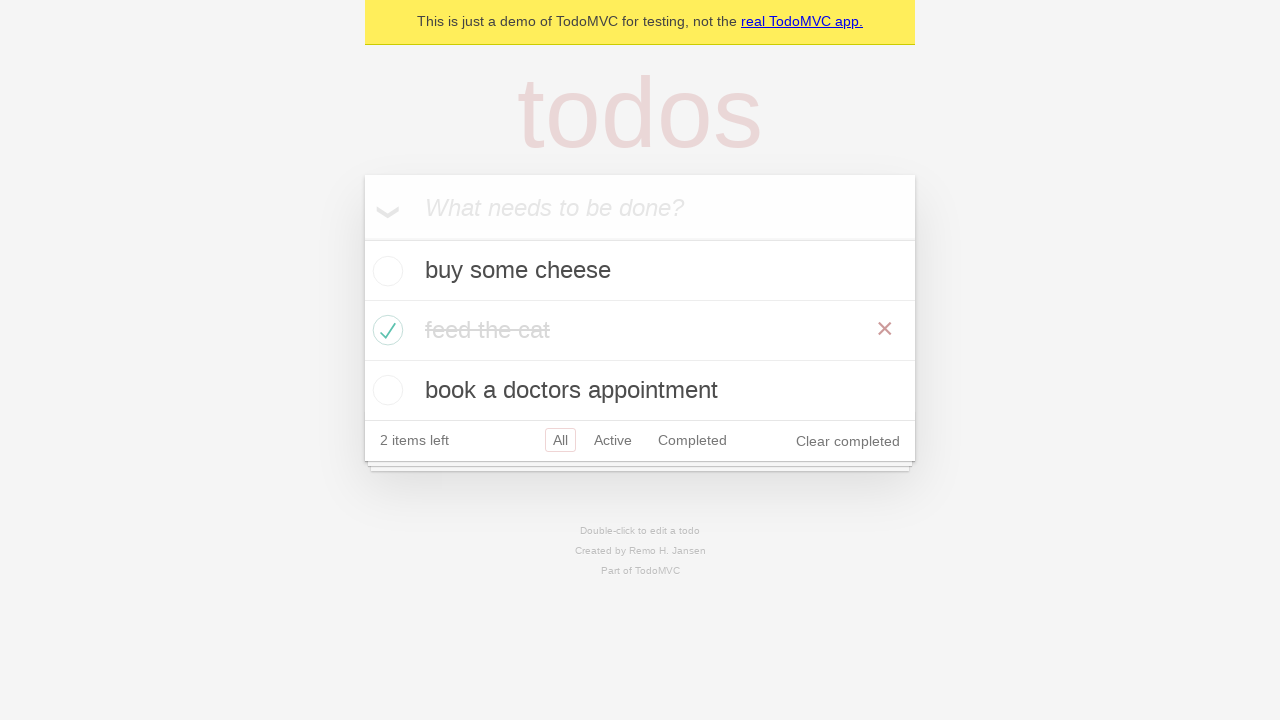

Verified all 3 todo items are displayed
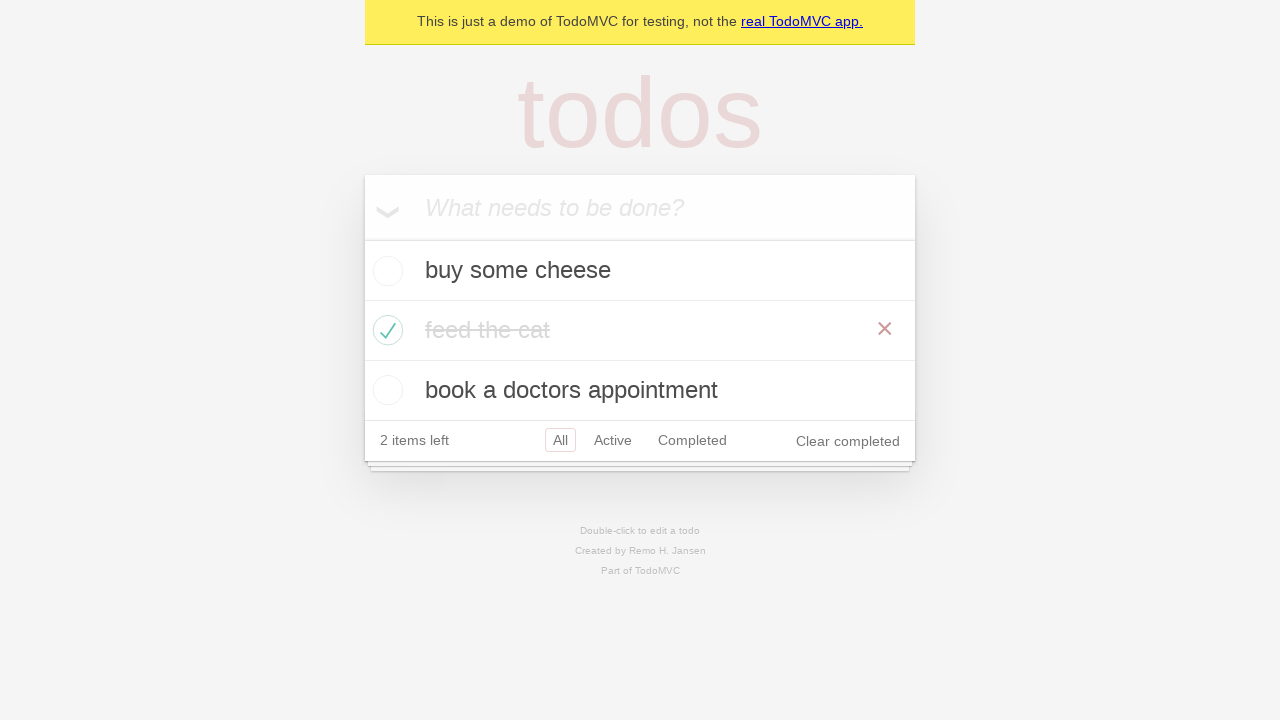

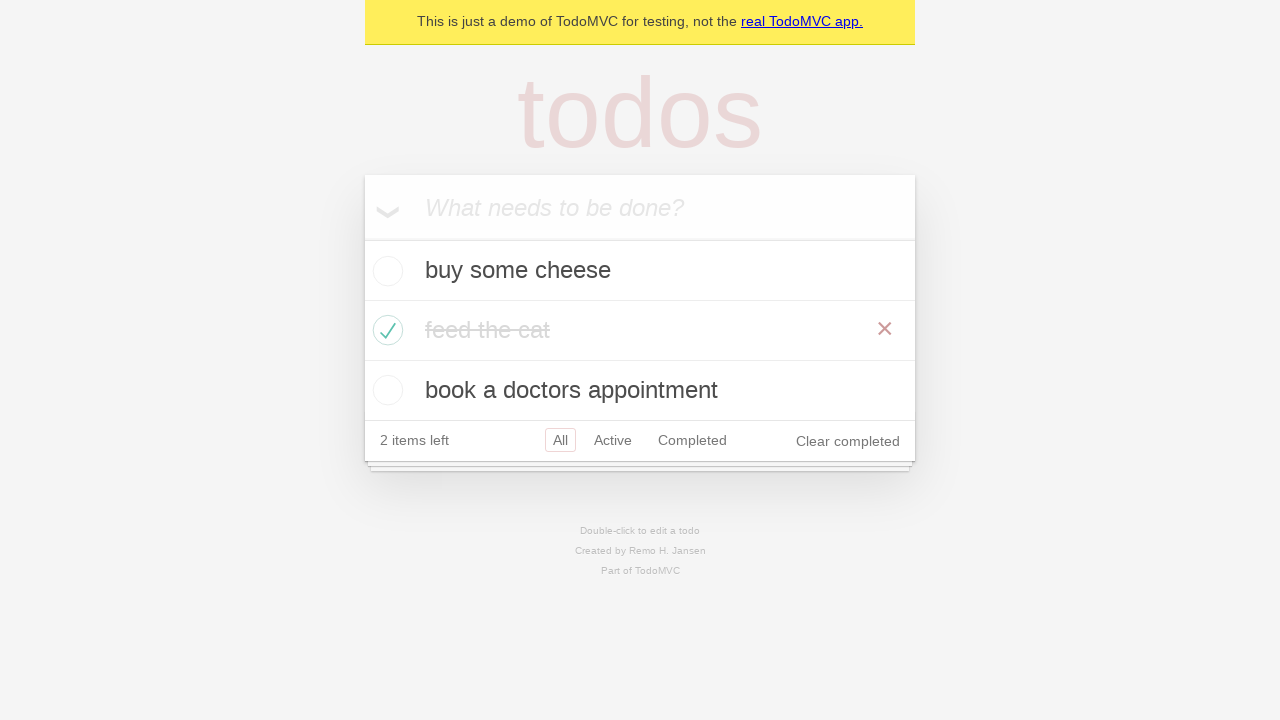